Tests passenger dropdown functionality by clicking to open the dropdown, incrementing adult passenger count multiple times using a loop, and then closing the dropdown

Starting URL: https://rahulshettyacademy.com/dropdownsPractise/

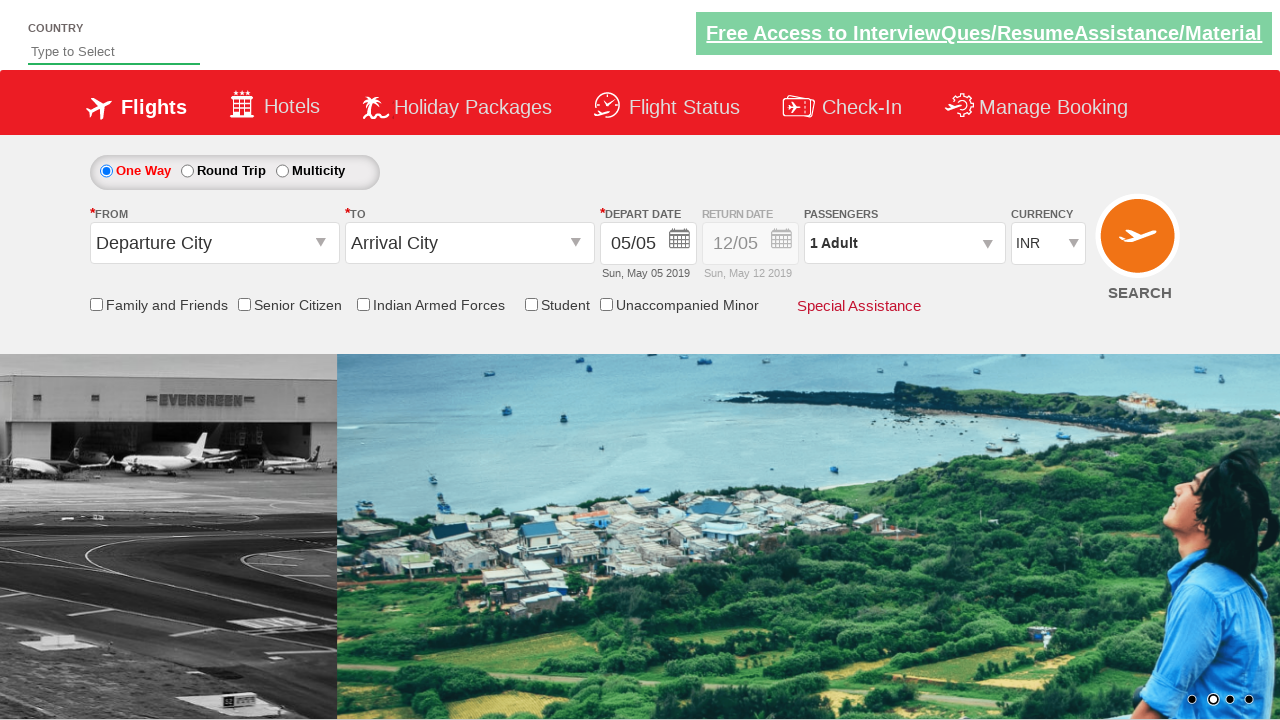

Clicked passenger info dropdown to open it at (904, 243) on xpath=//*[@id='divpaxinfo']
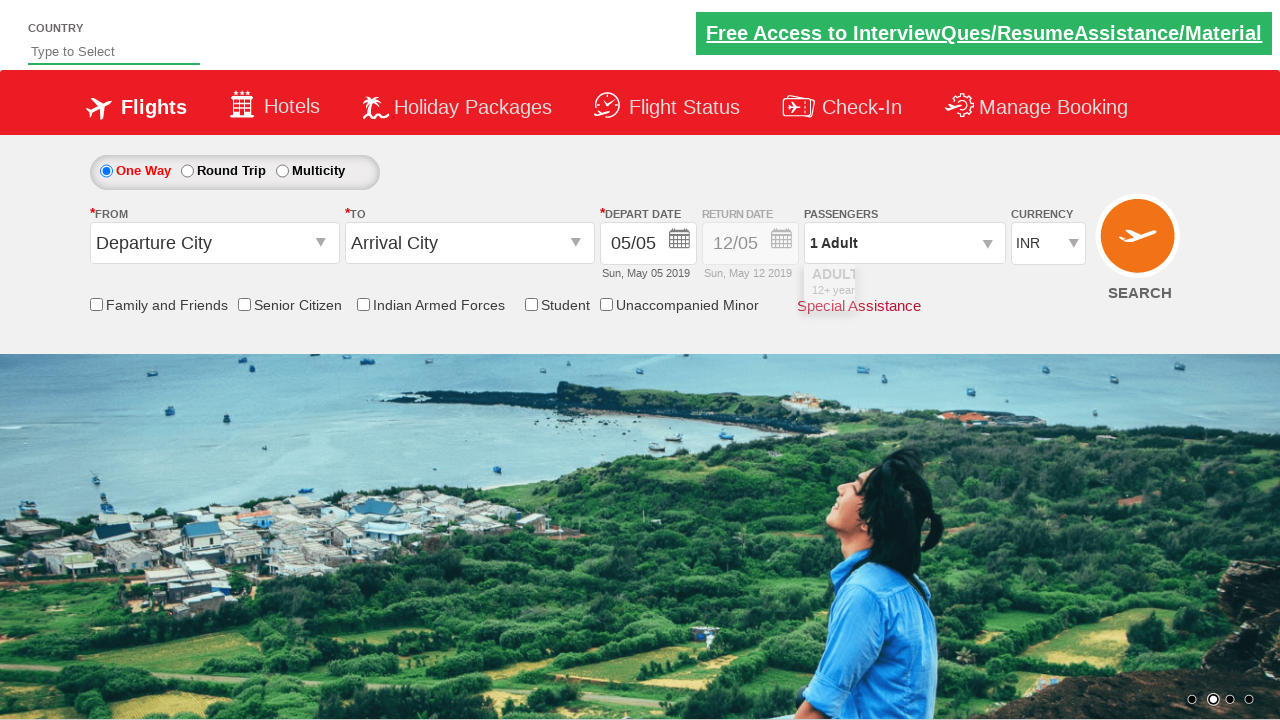

Waited for dropdown to be visible
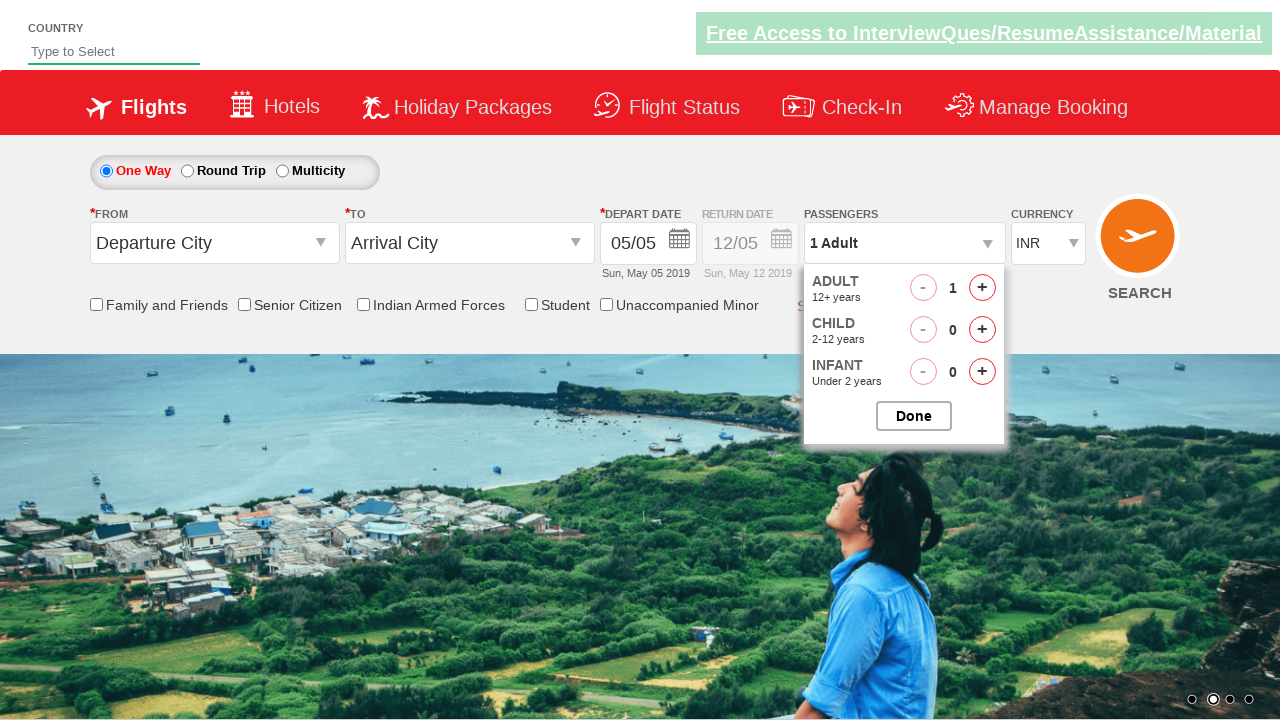

Incremented adult passenger count at (982, 288) on #hrefIncAdt
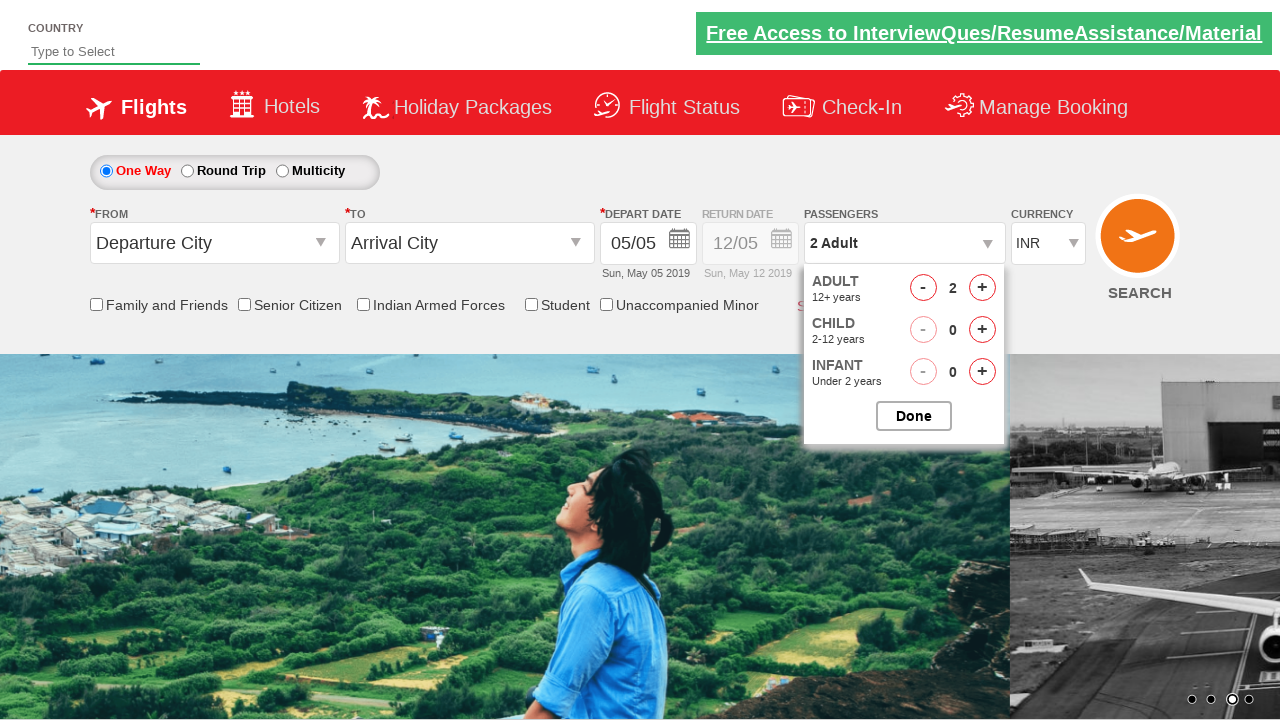

Incremented adult passenger count at (982, 288) on #hrefIncAdt
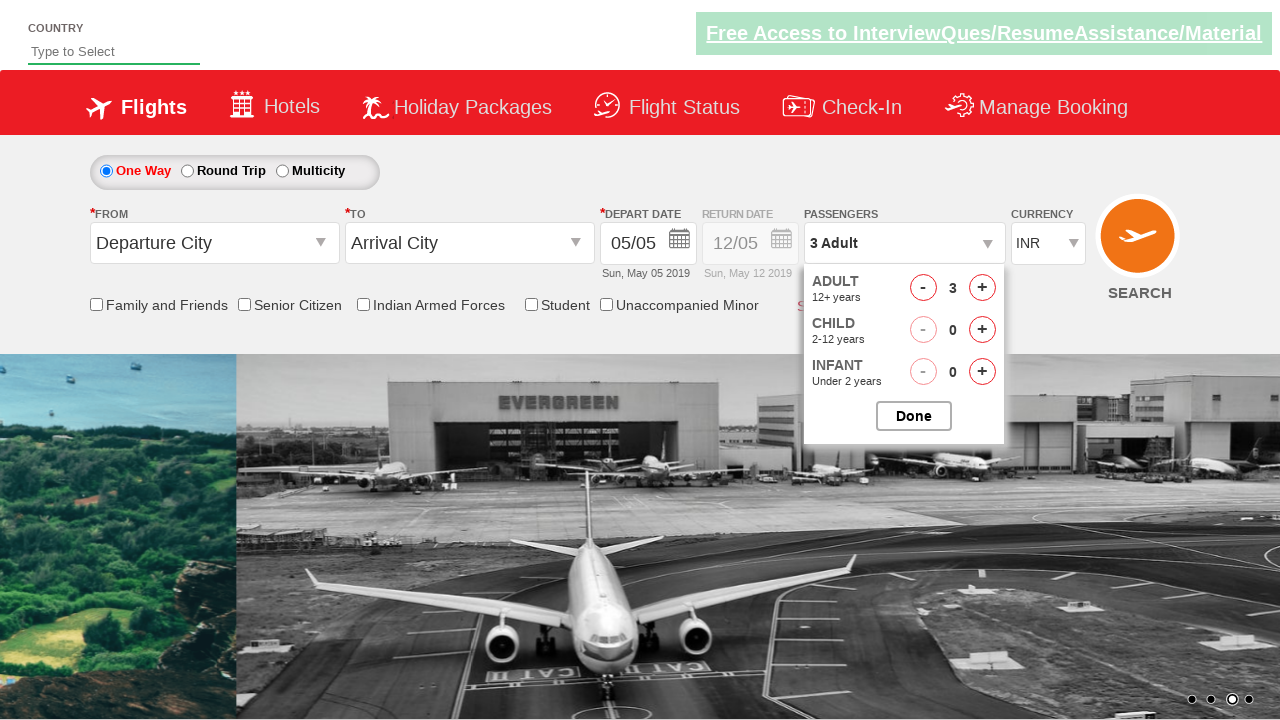

Incremented adult passenger count at (982, 288) on #hrefIncAdt
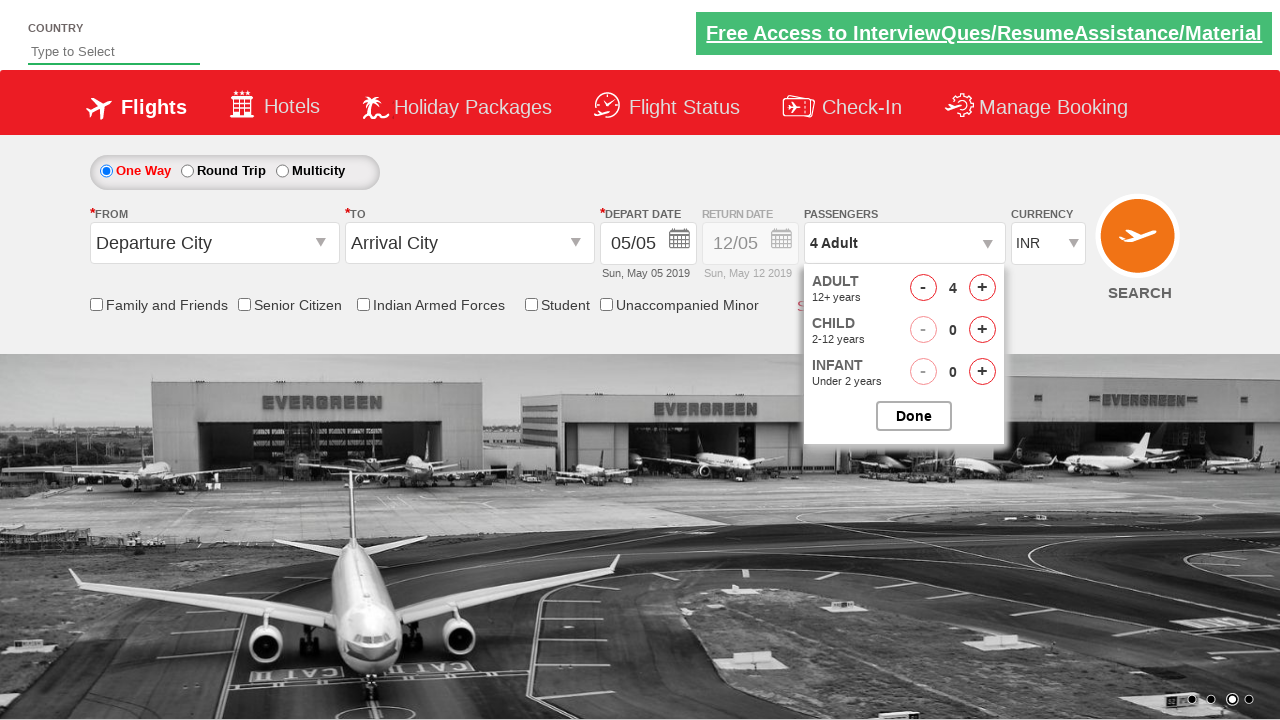

Incremented adult passenger count at (982, 288) on #hrefIncAdt
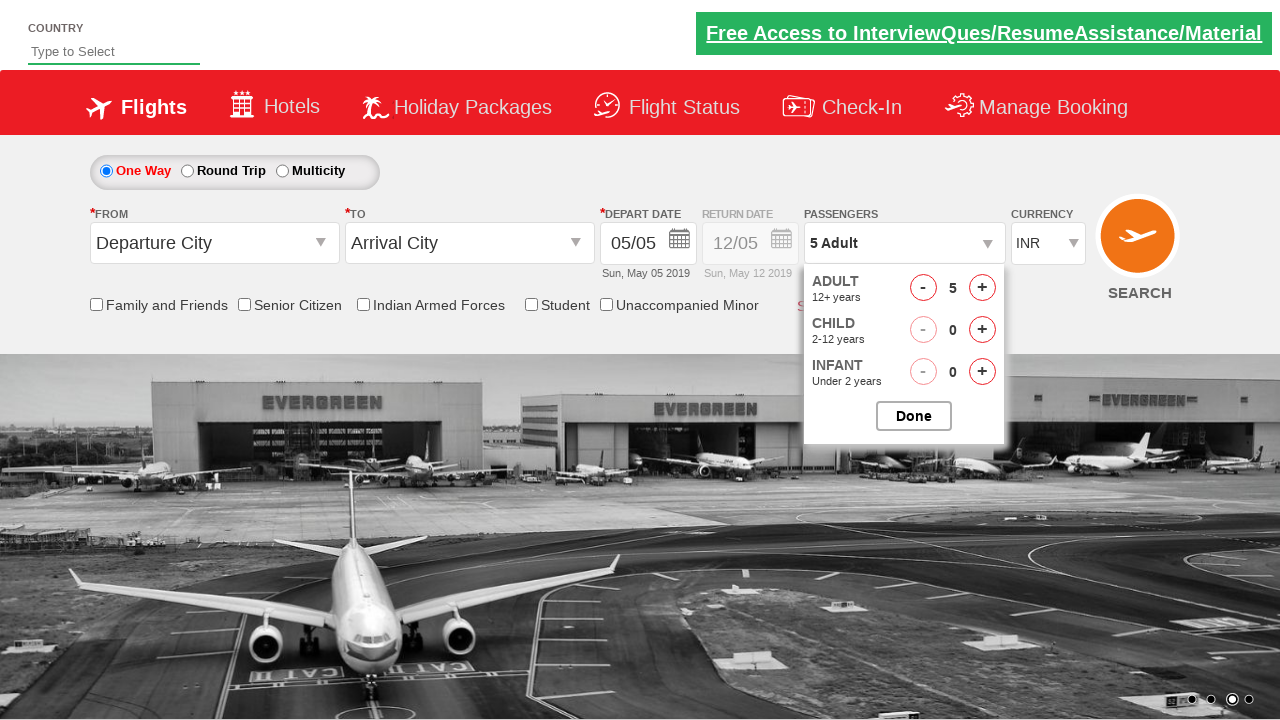

Incremented adult passenger count at (982, 288) on #hrefIncAdt
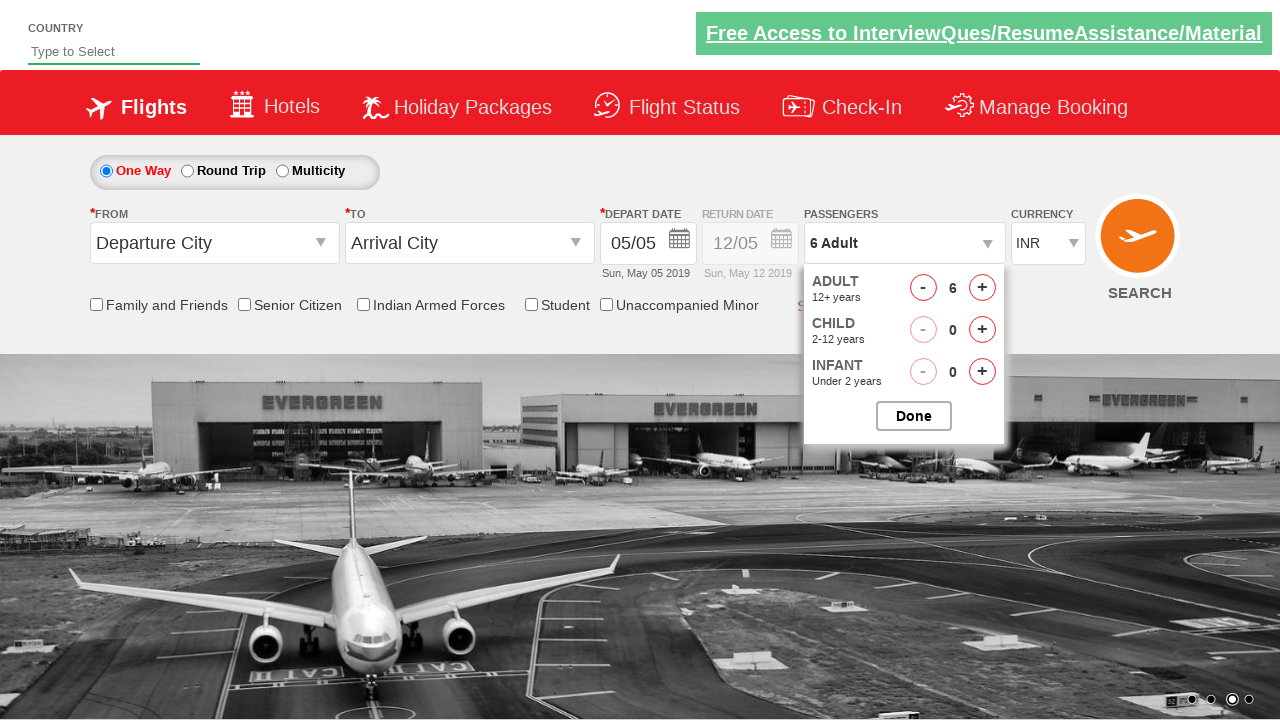

Incremented adult passenger count at (982, 288) on #hrefIncAdt
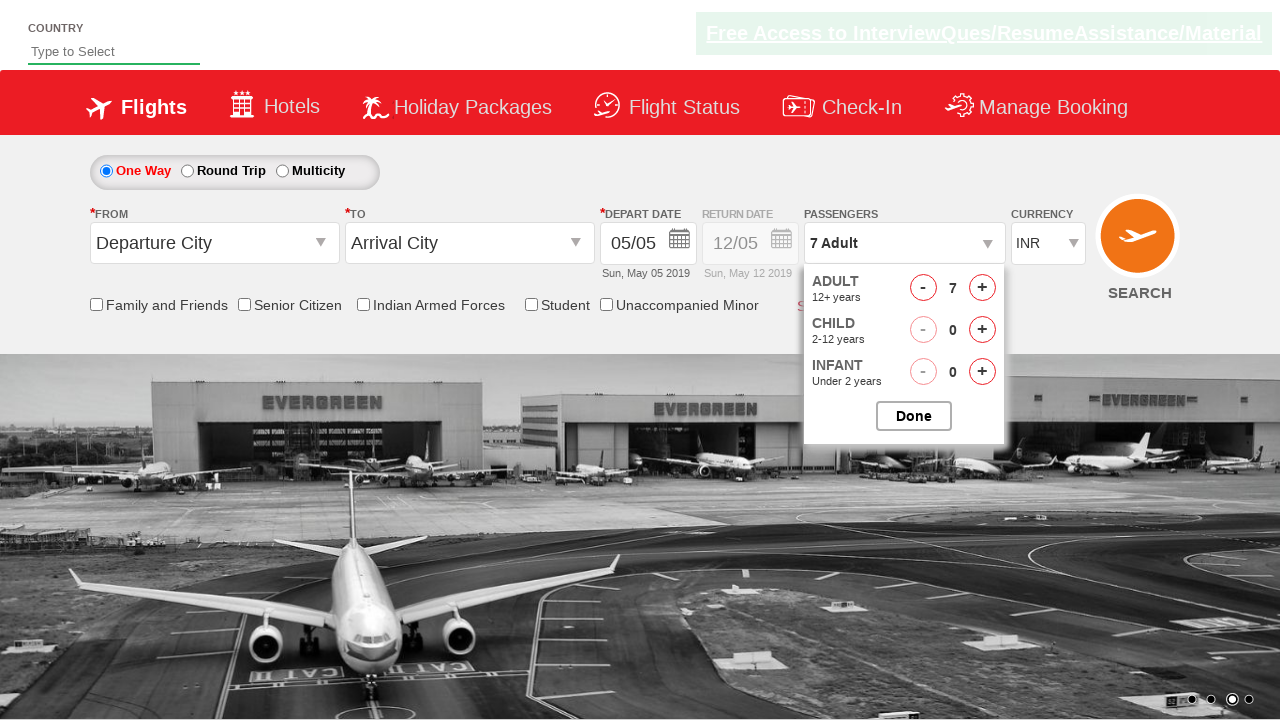

Incremented adult passenger count at (982, 288) on #hrefIncAdt
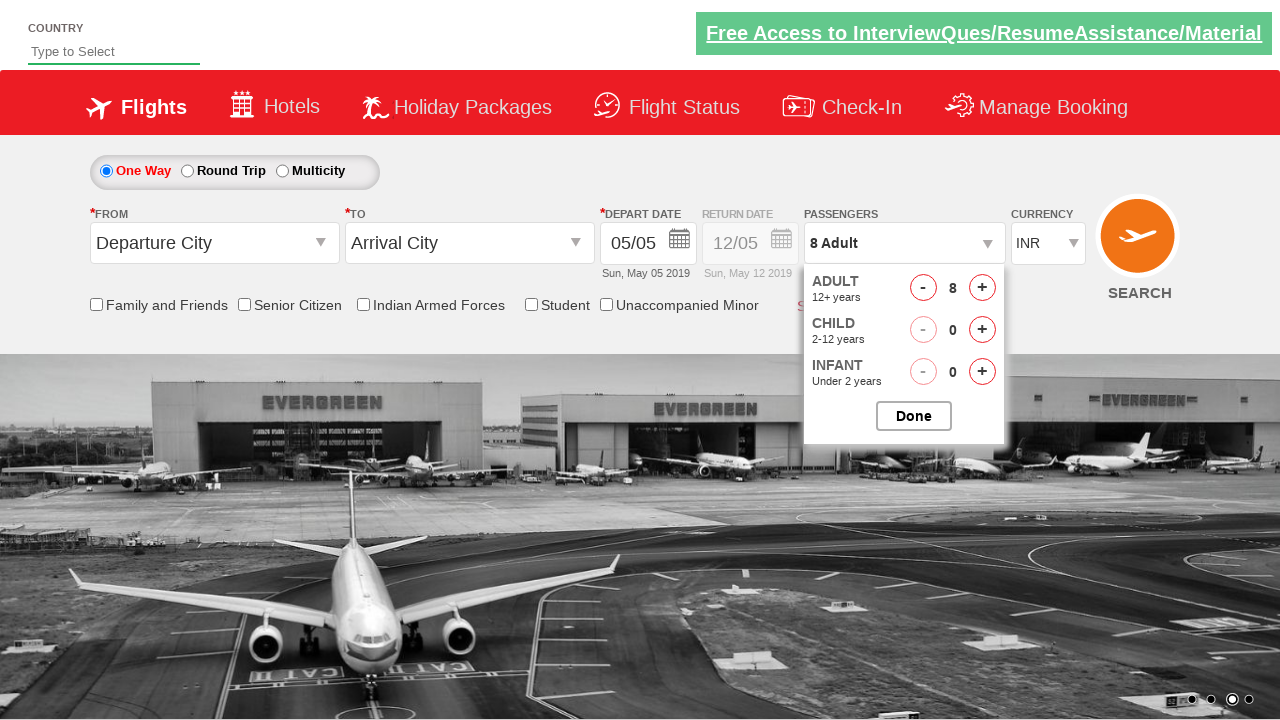

Incremented adult passenger count at (982, 288) on #hrefIncAdt
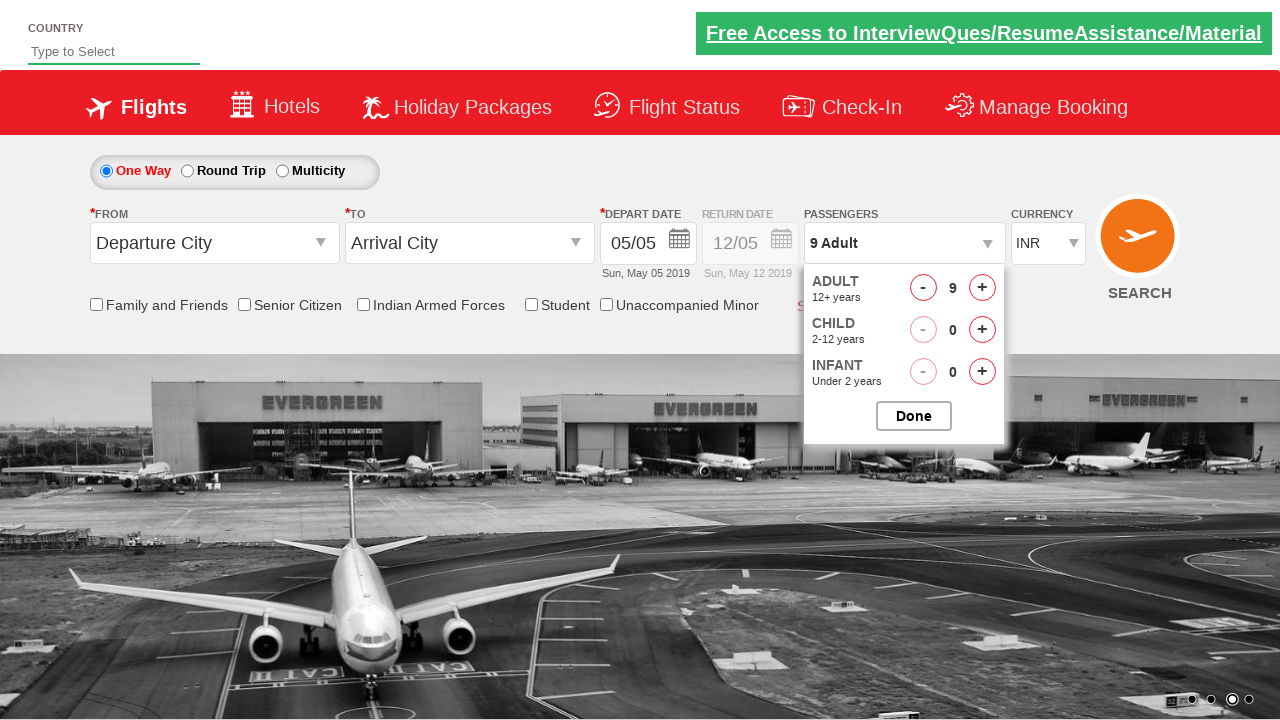

Closed the passenger options dropdown at (914, 416) on #btnclosepaxoption
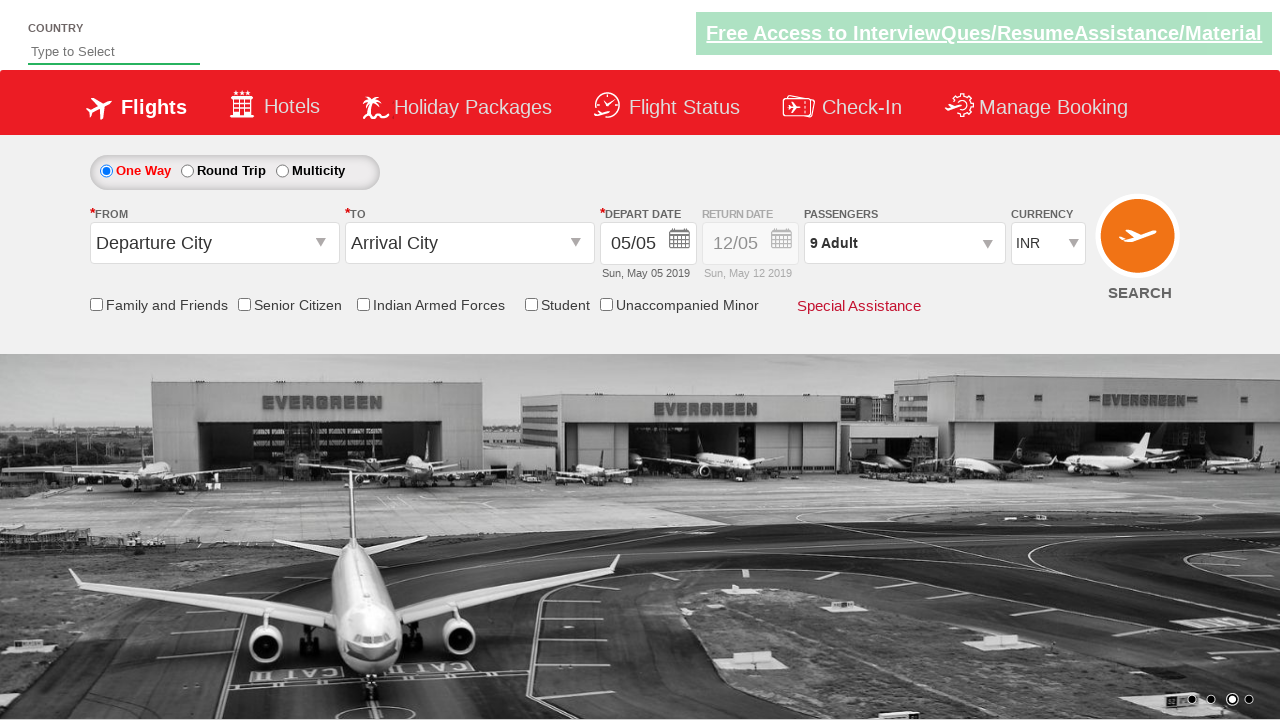

Waited for UI to update after closing dropdown
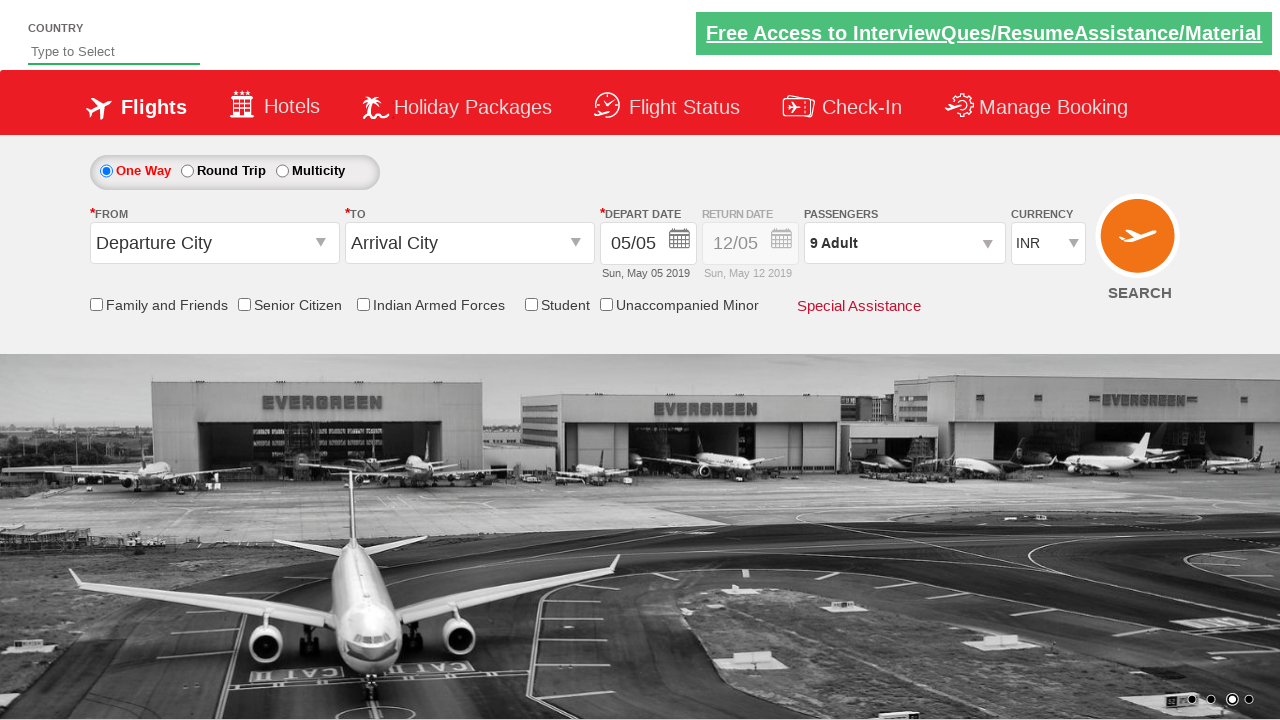

Verified passenger info is displayed
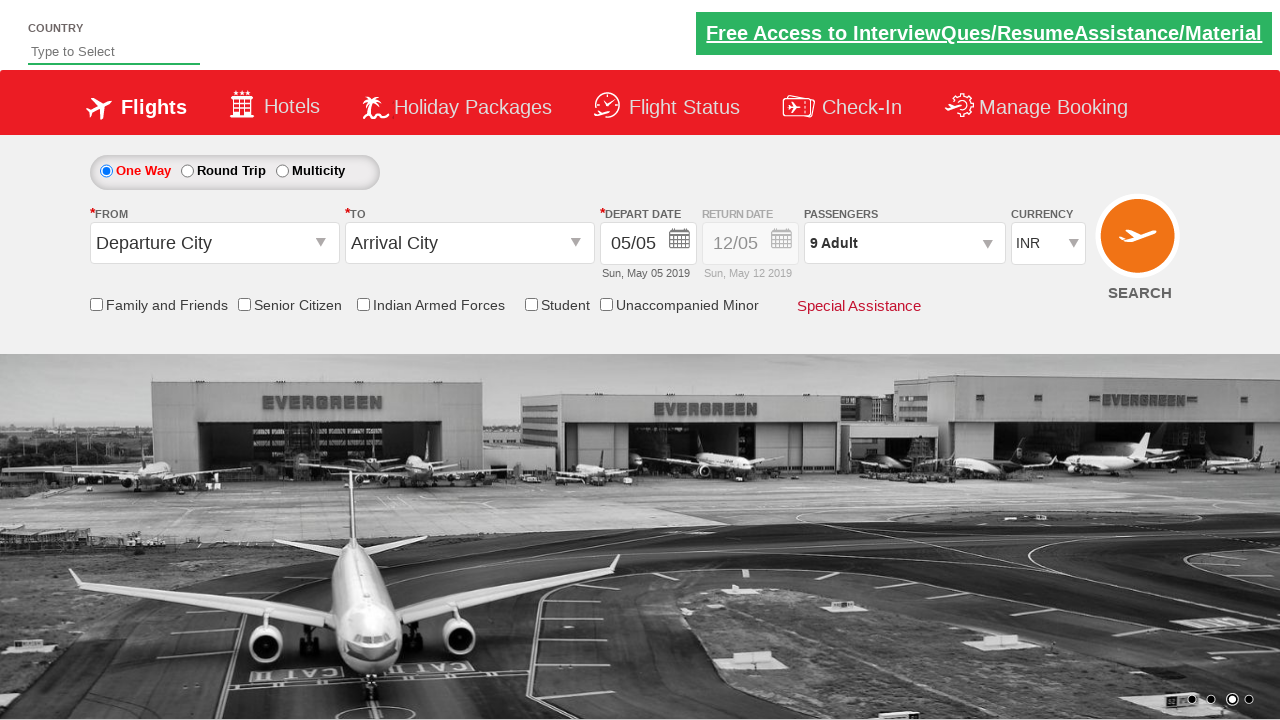

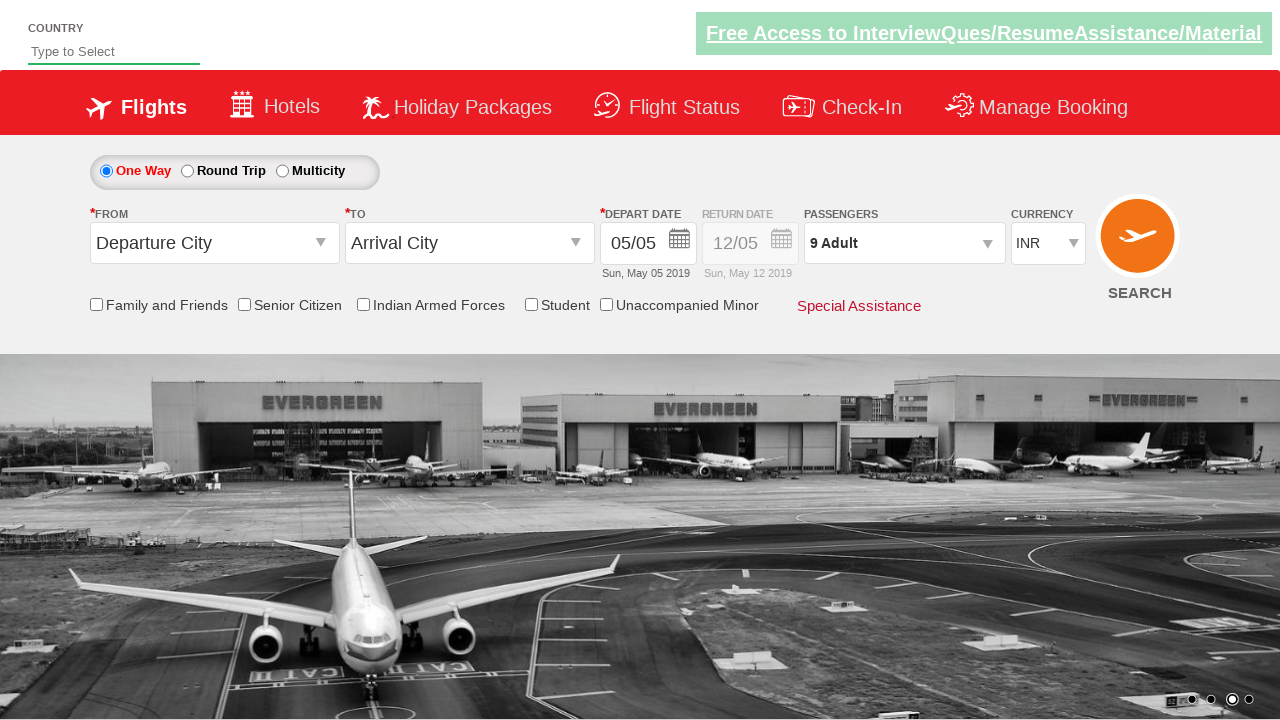